Tests a math quiz form by reading a value from the page, calculating a mathematical formula (log of absolute value of 12*sin(x)), filling in the answer, checking a checkbox, selecting a radio button, and submitting the form.

Starting URL: https://suninjuly.github.io/math.html

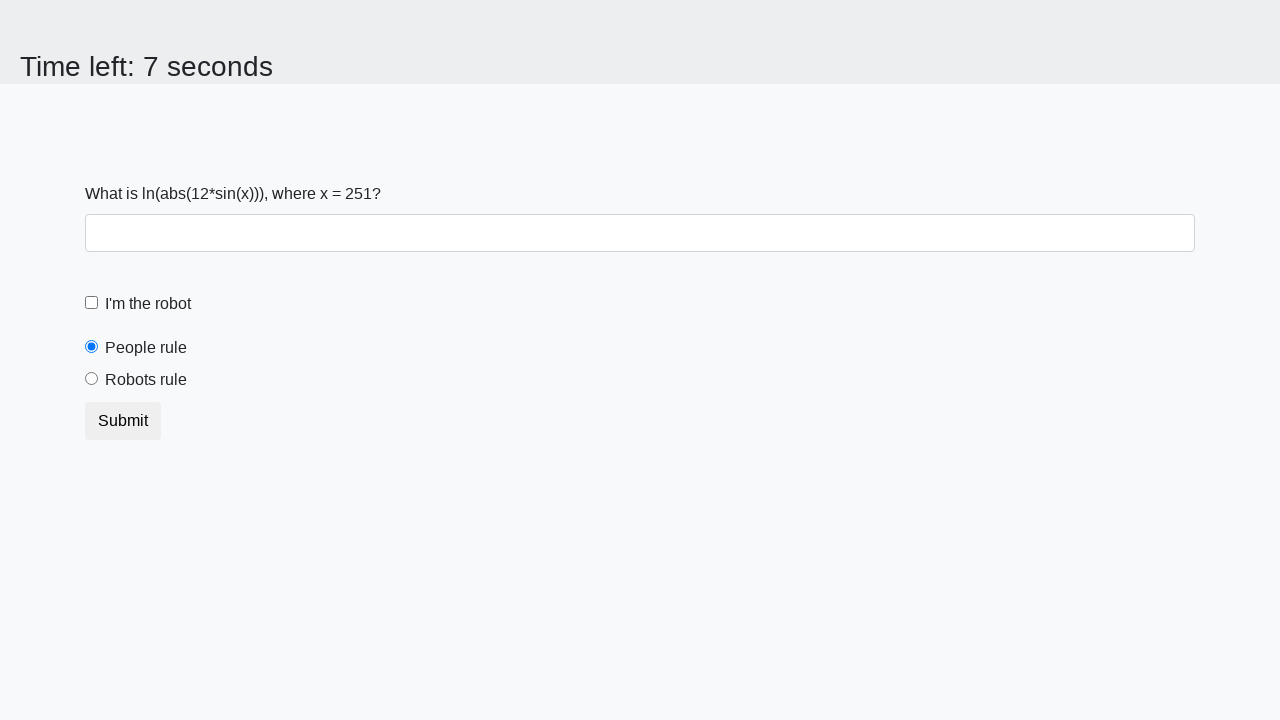

Read x value from the page
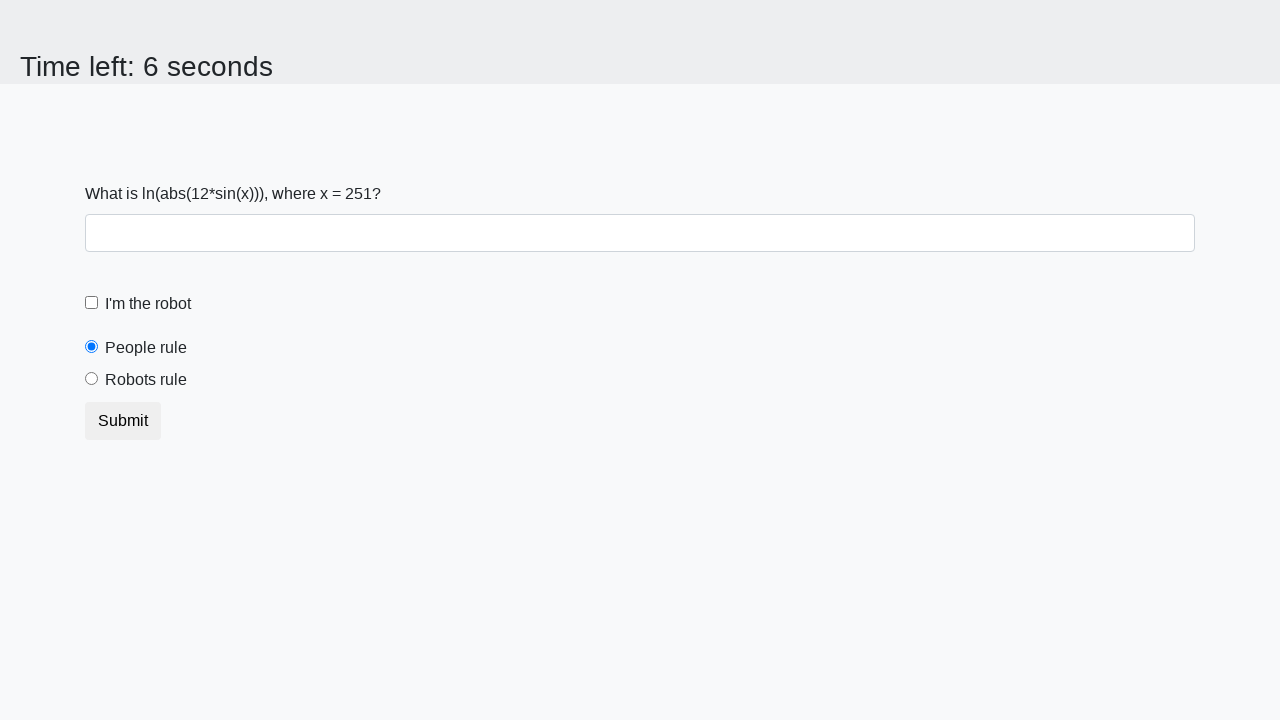

Calculated formula result: log(|12*sin(251)|) = 1.3504408167981623
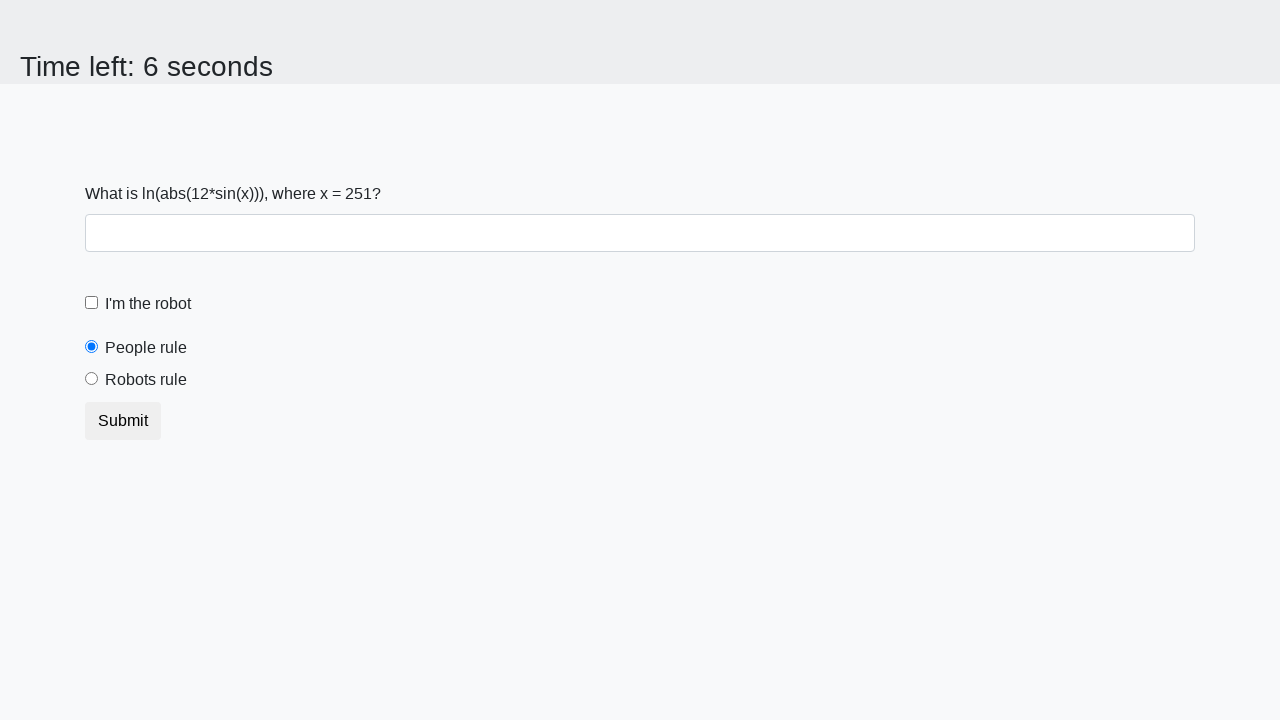

Filled answer field with calculated value 1.3504408167981623 on #answer
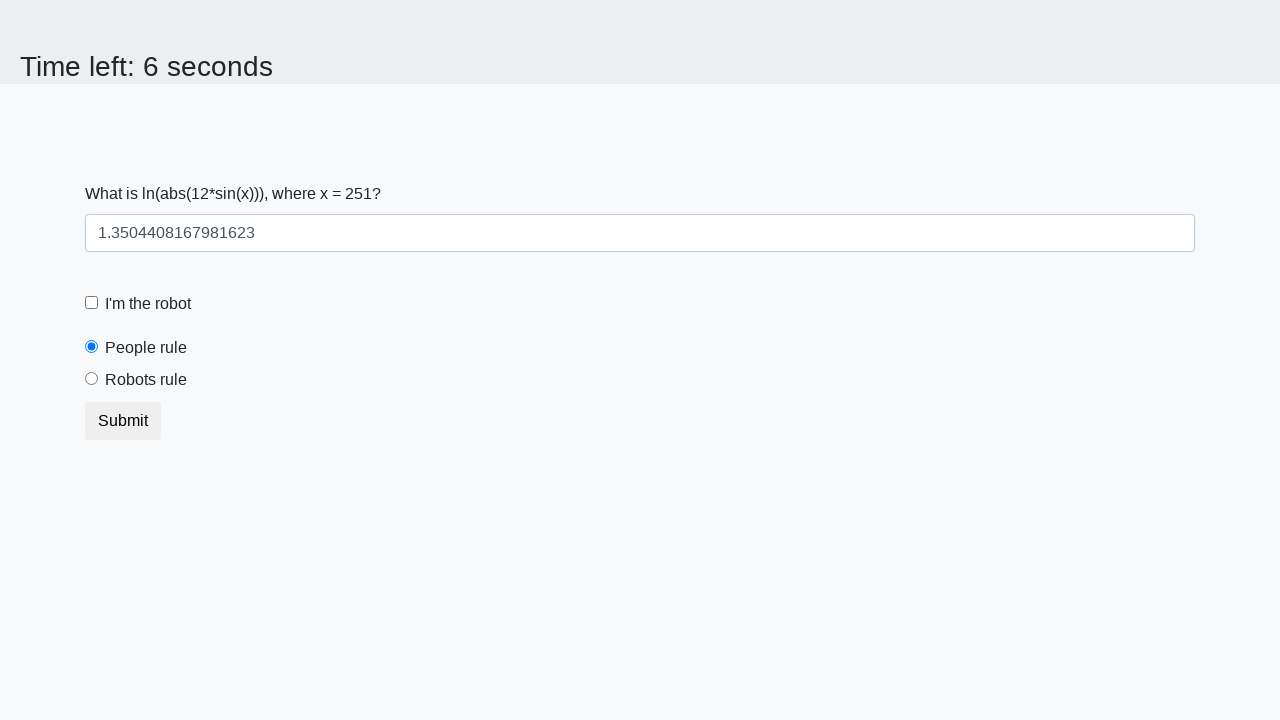

Checked the robot checkbox at (92, 303) on #robotCheckbox
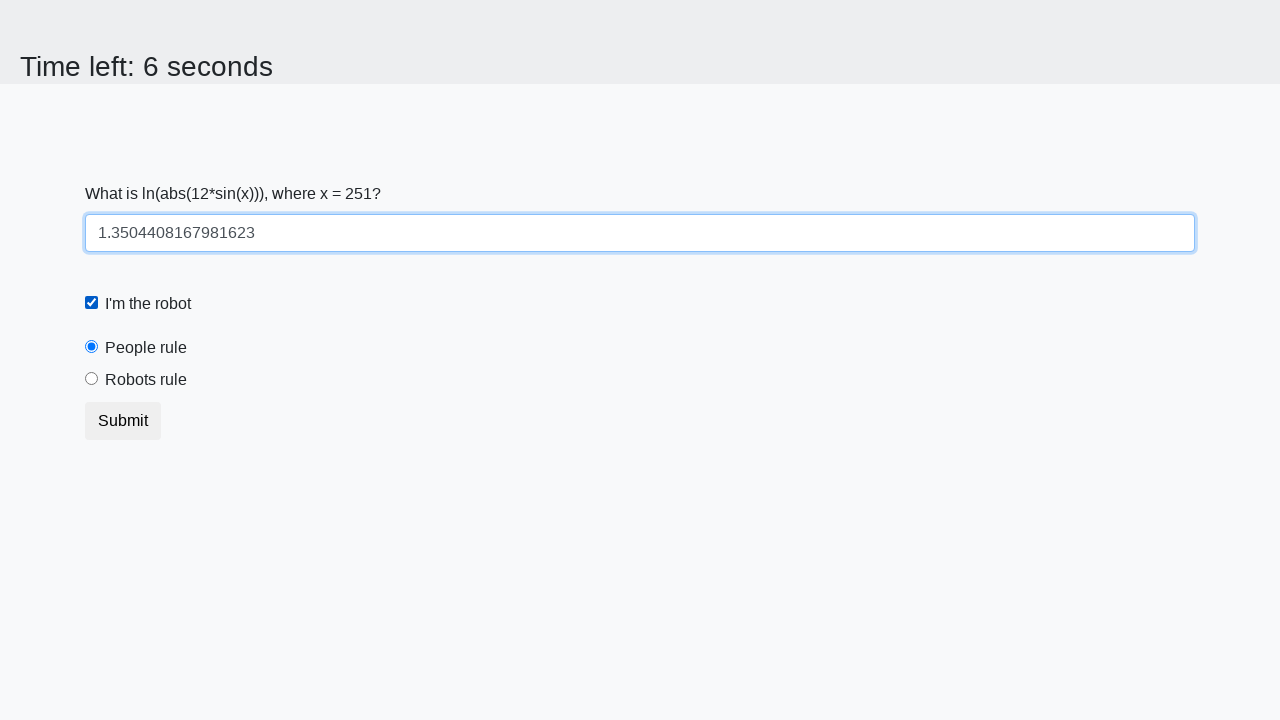

Selected the robots rule radio button at (92, 379) on #robotsRule
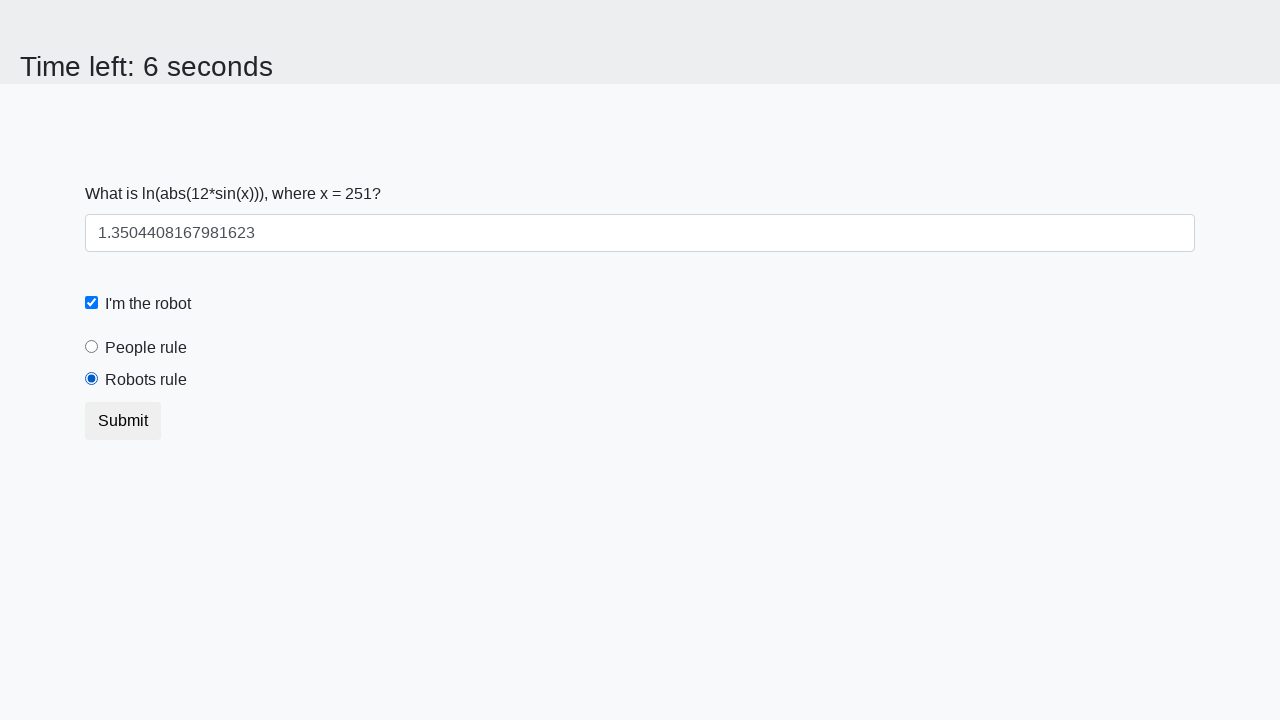

Clicked the submit button to submit the form at (123, 421) on button
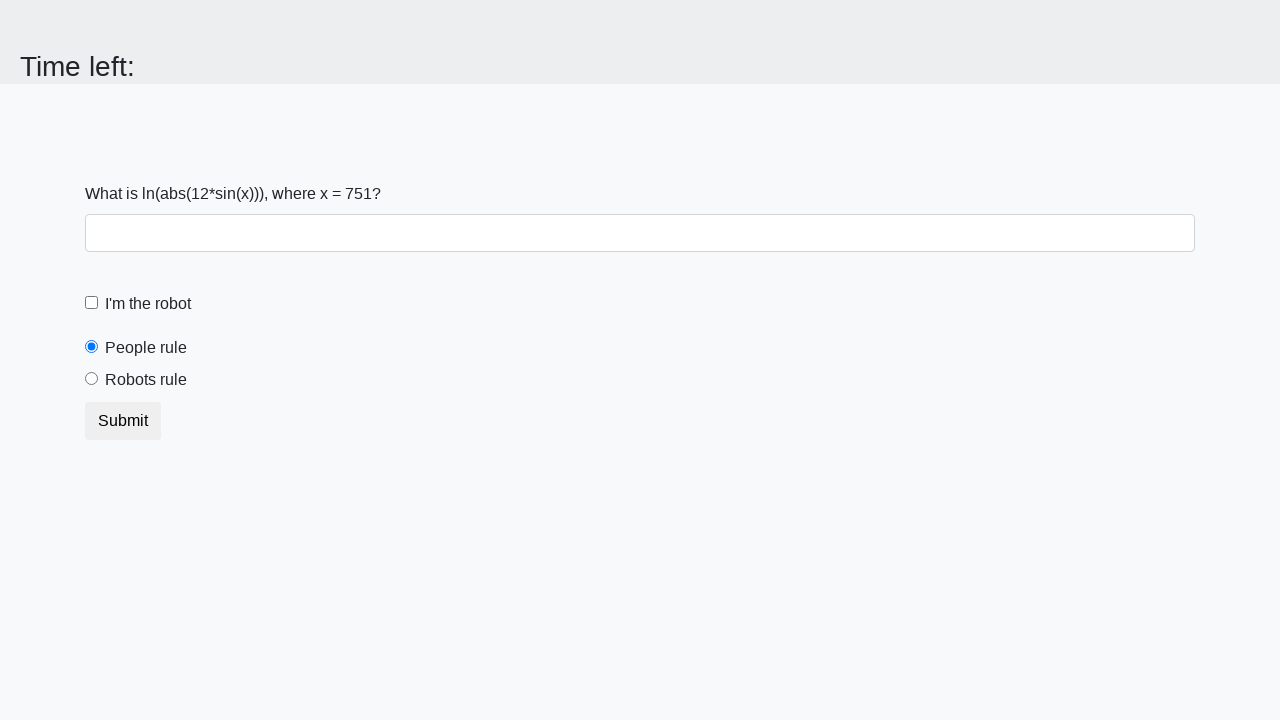

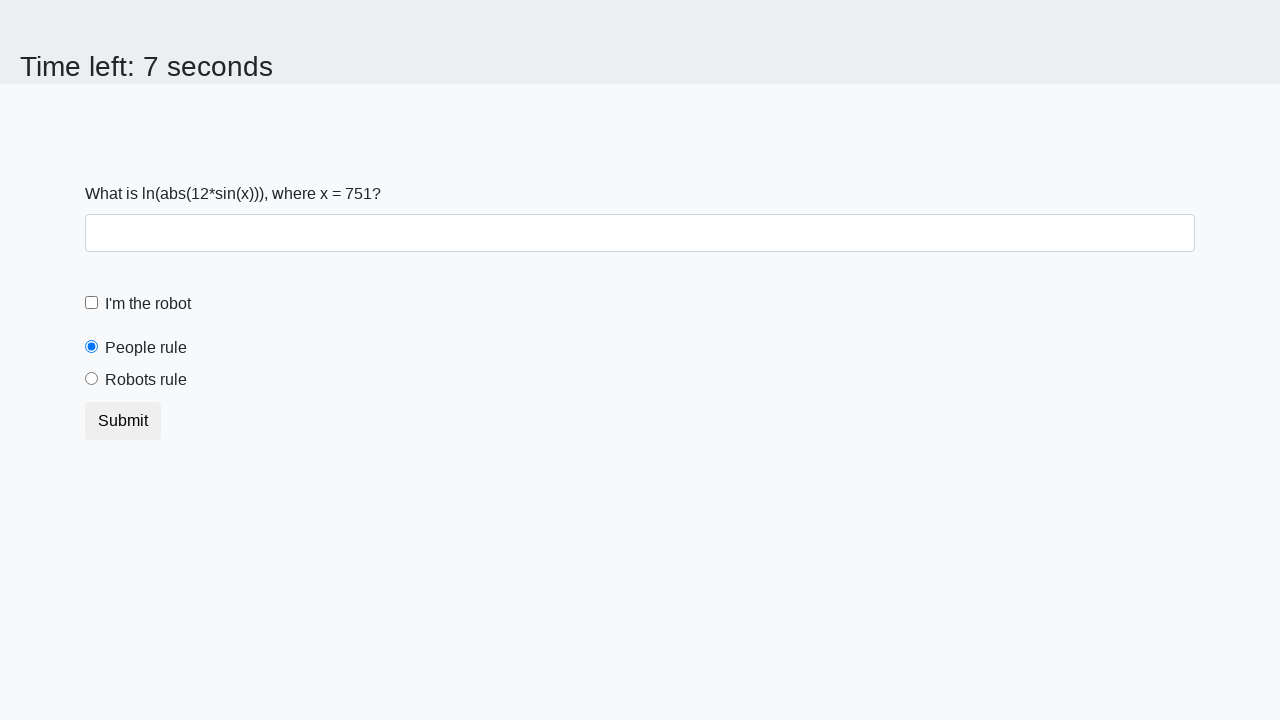